Tests opening a new browser window, navigating to a different page in that window, and verifying that two window handles exist

Starting URL: https://the-internet.herokuapp.com/windows

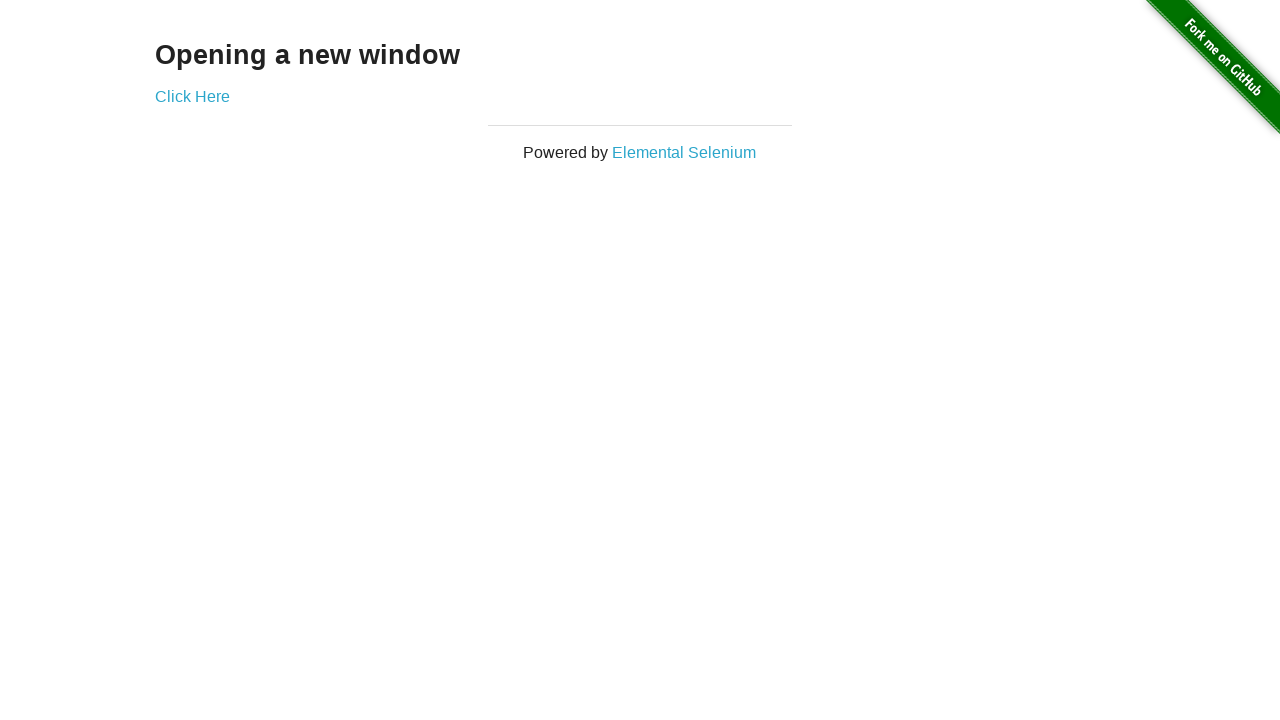

Opened a new browser window/page
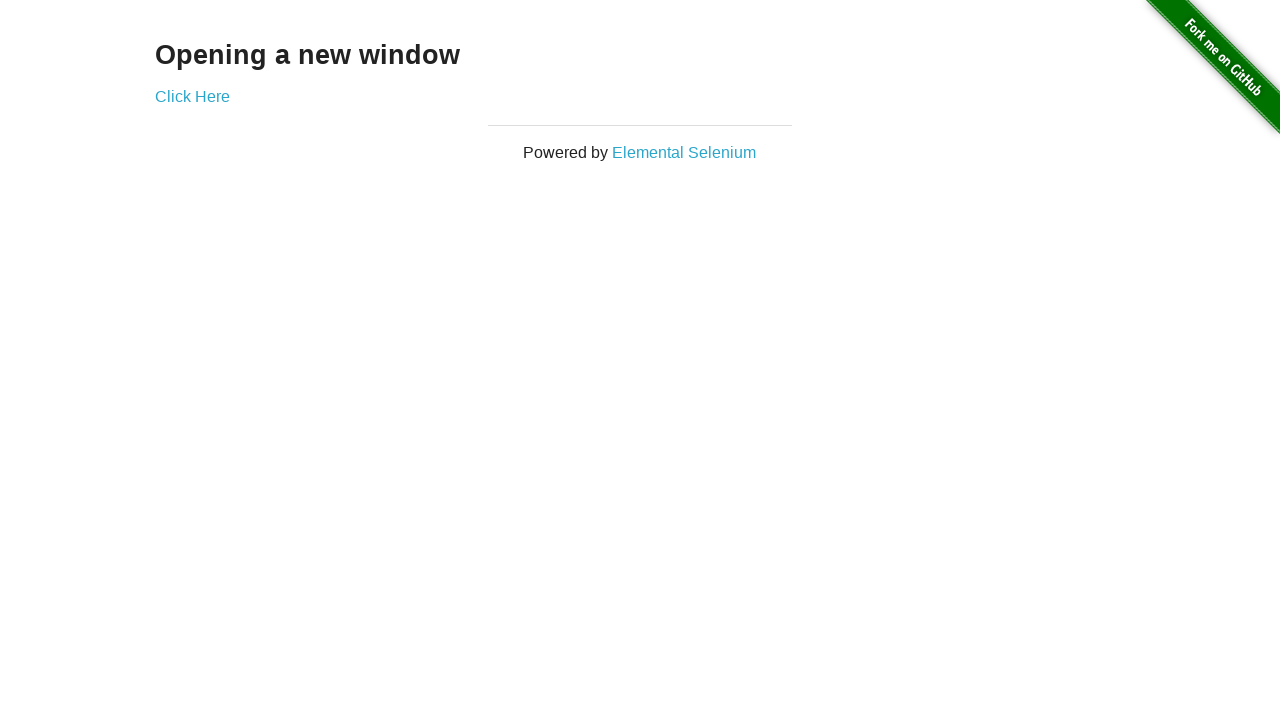

Navigated new window to https://the-internet.herokuapp.com/typos
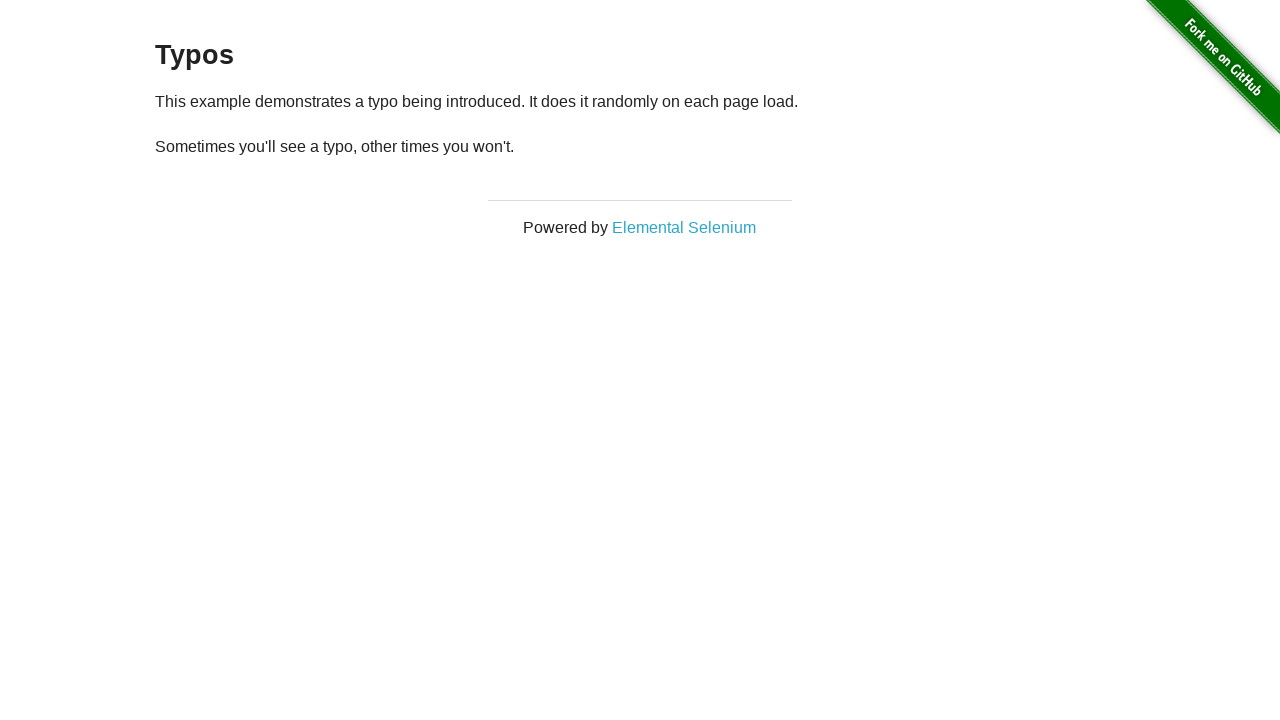

Verified that 2 window handles exist
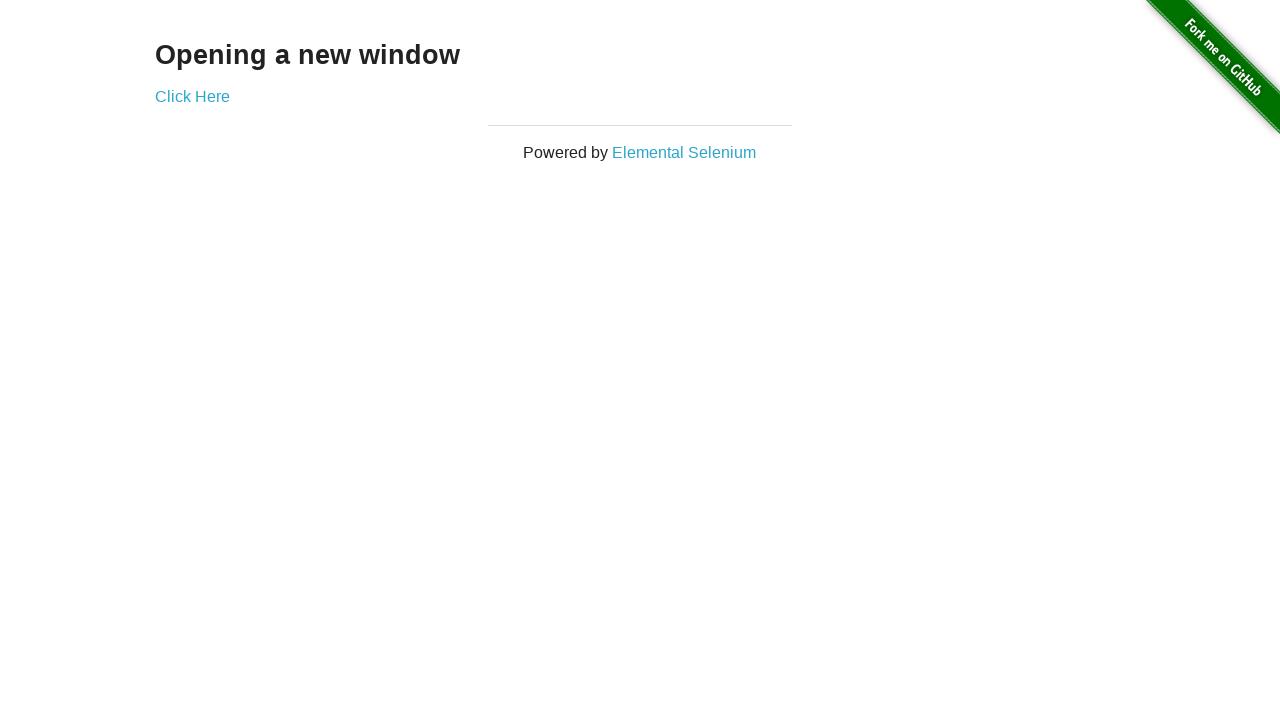

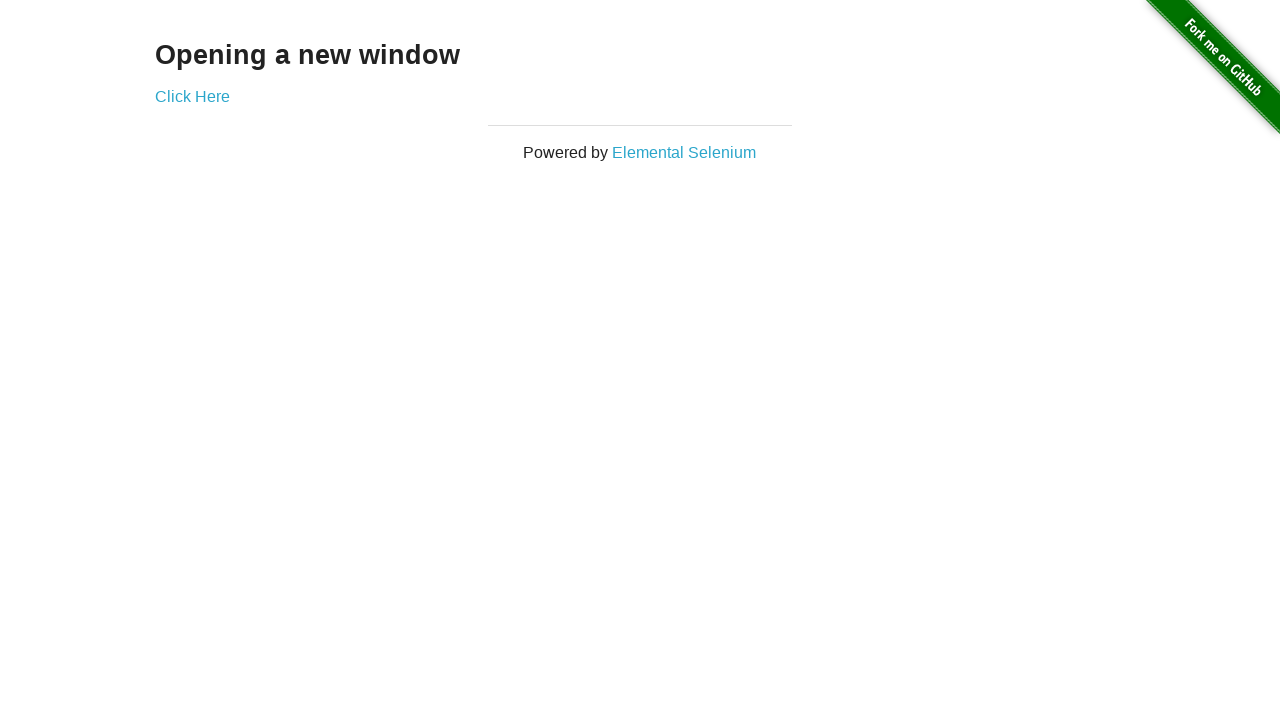